Tests clicking a button with a dynamic ID on the UI Testing Playground site to verify handling of elements with changing identifiers

Starting URL: http://uitestingplayground.com/dynamicid

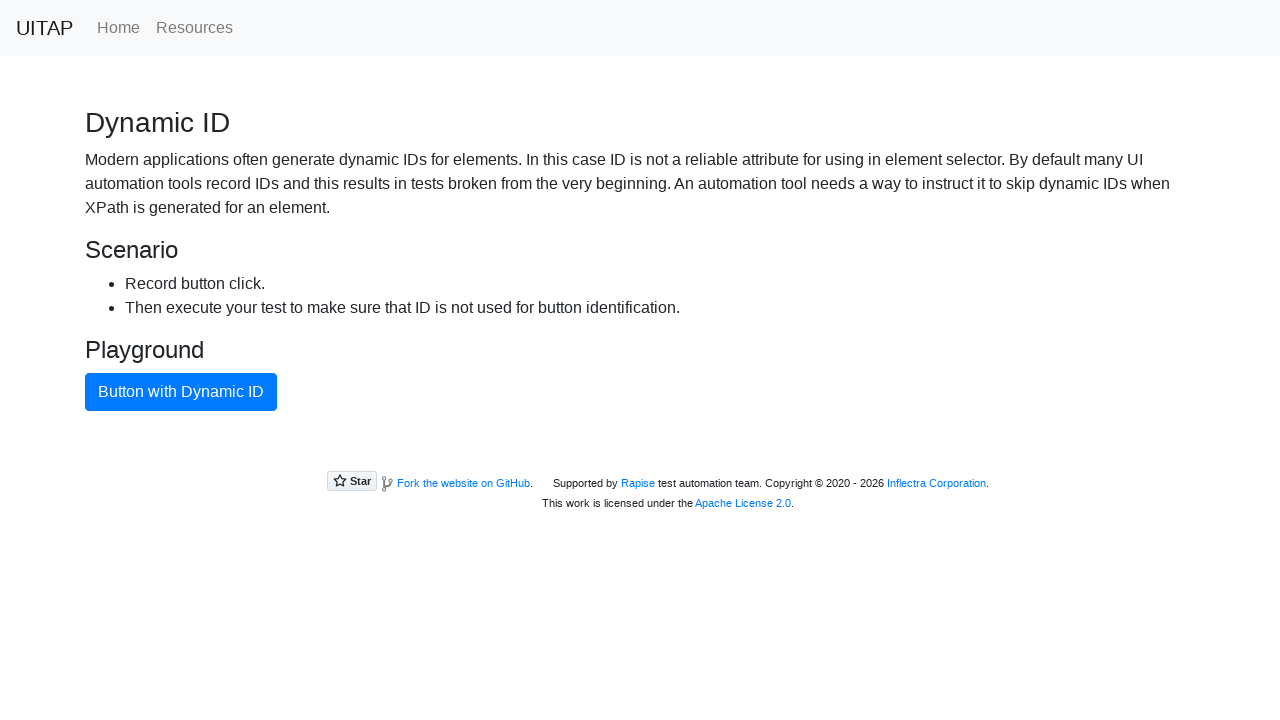

Clicked the blue button with dynamic ID at (181, 392) on .btn-primary
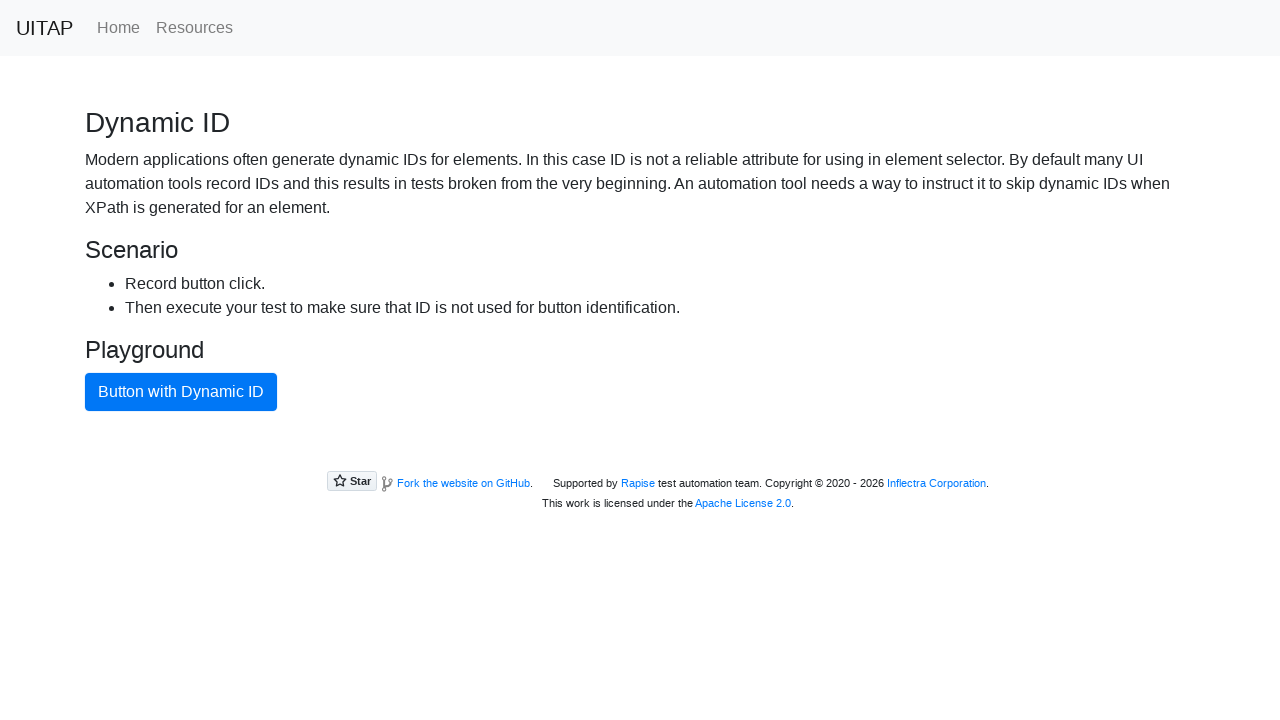

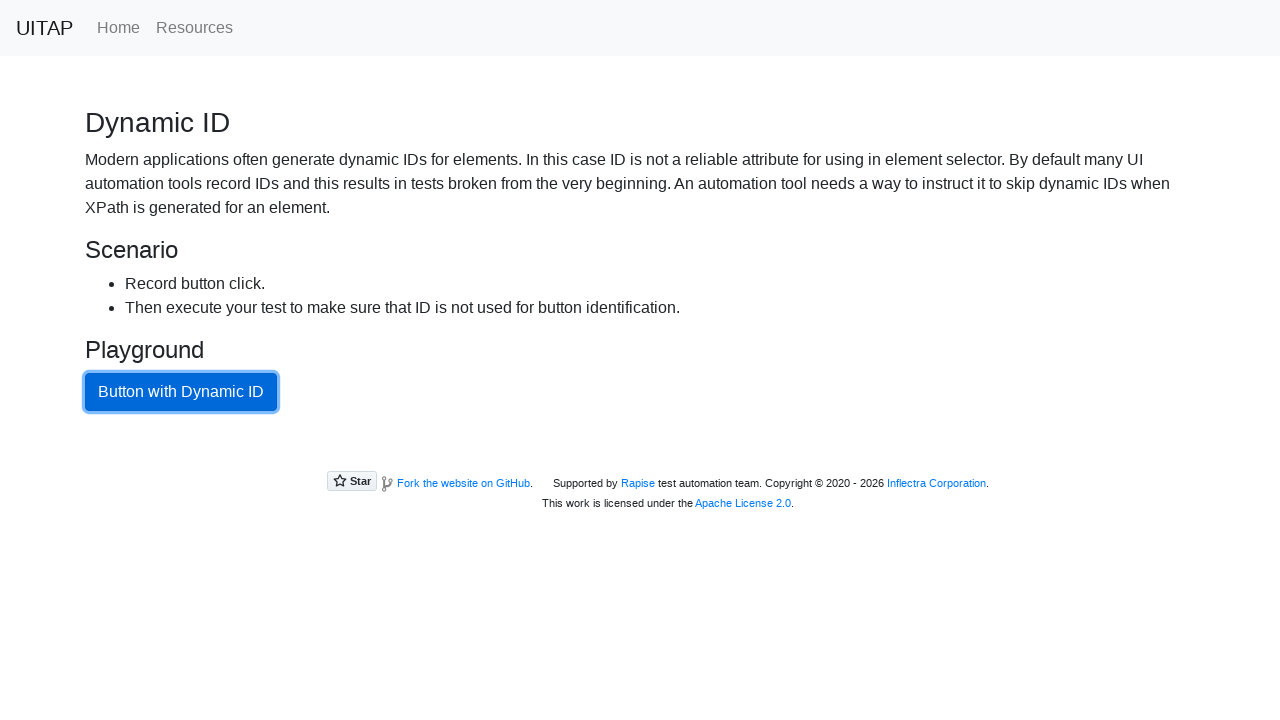